Tests double-click functionality on W3Schools example page by double-clicking a button and verifying the text changes to "Hello World"

Starting URL: https://www.w3schools.com/tags/tryit.asp?filename=tryhtml5_ev_ondblclick

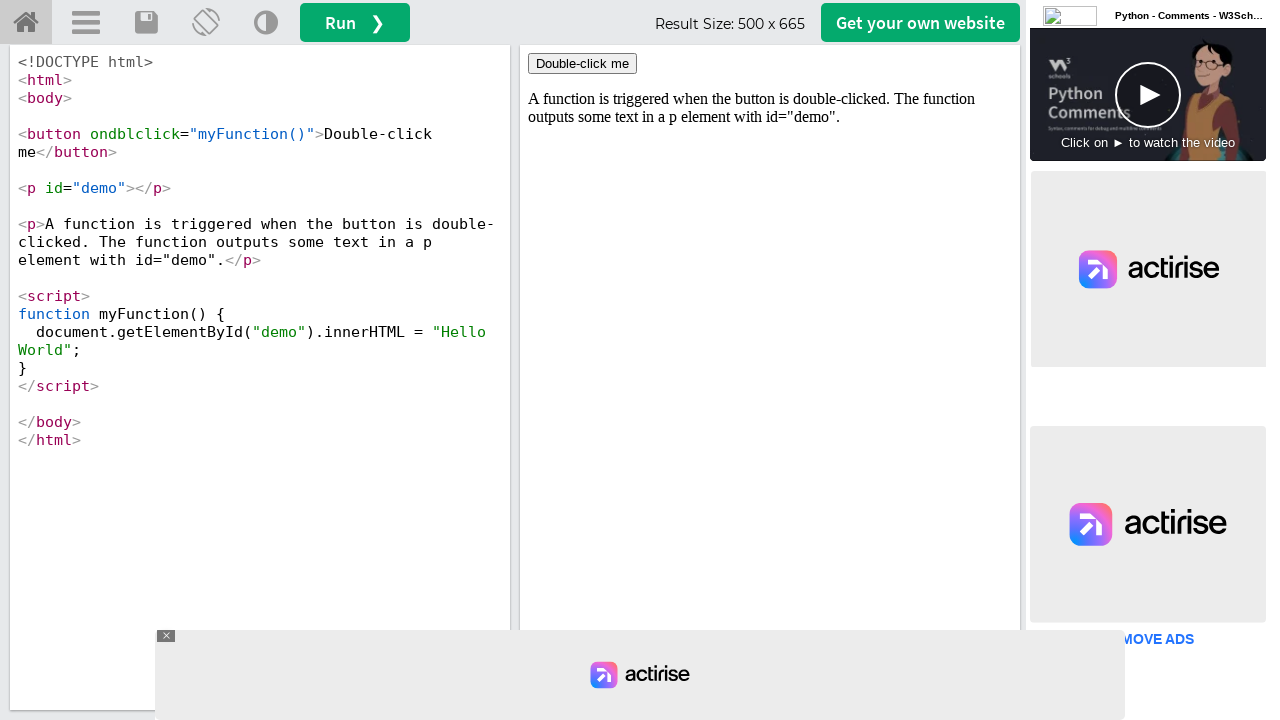

Located iframe with selector 'iframe#iframeResult'
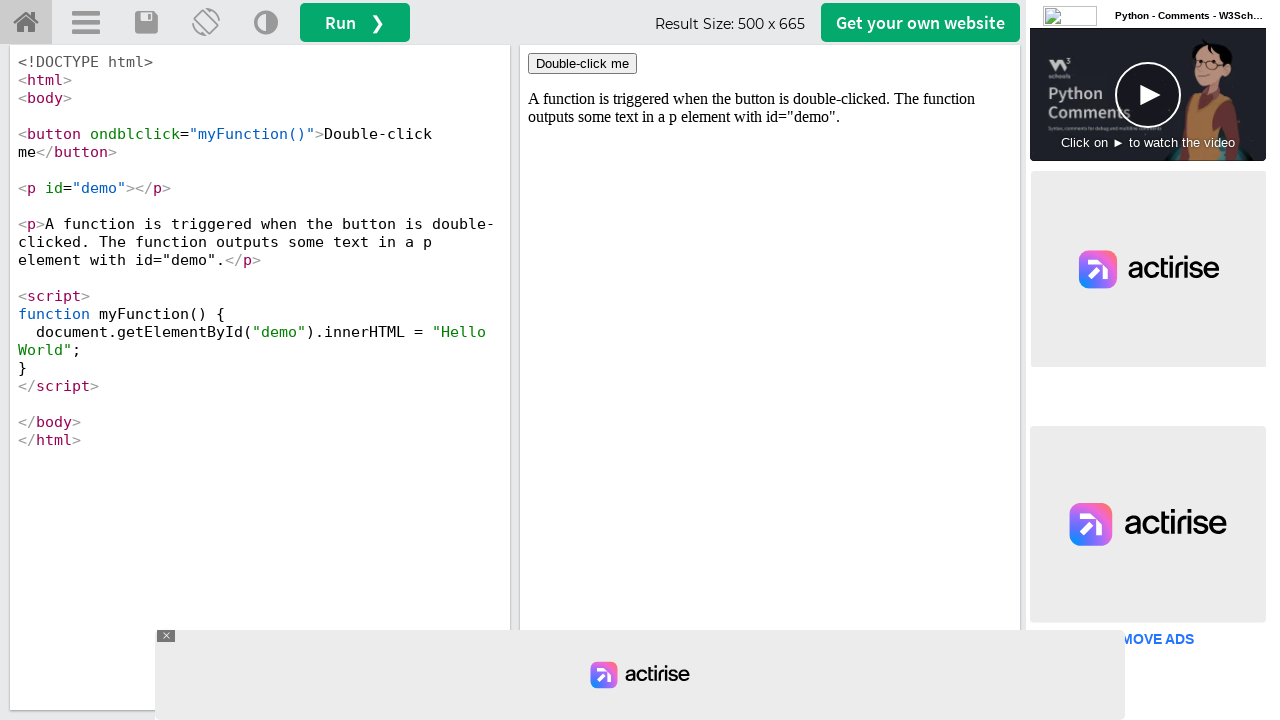

Switched to iframe named 'iframeResult'
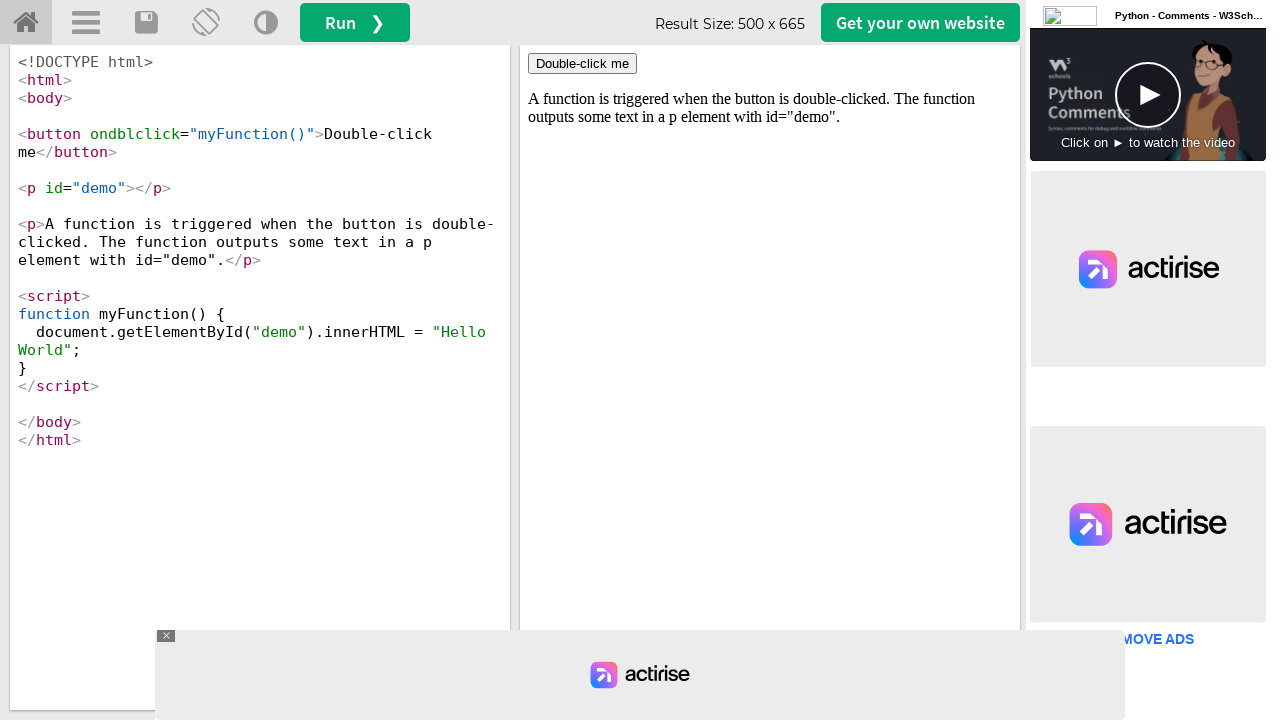

Located button element with ondblclick attribute
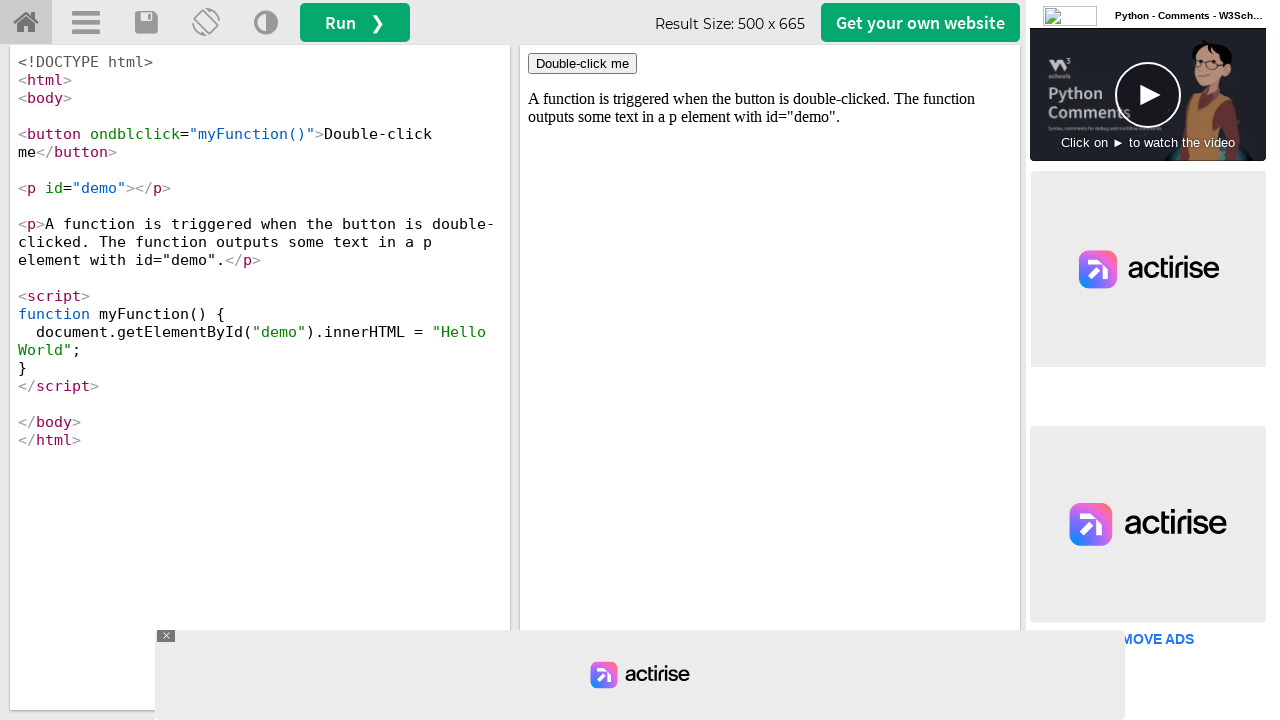

Double-clicked the button at (582, 64) on xpath=//button[contains(@ondblclick,'myFunction()')]
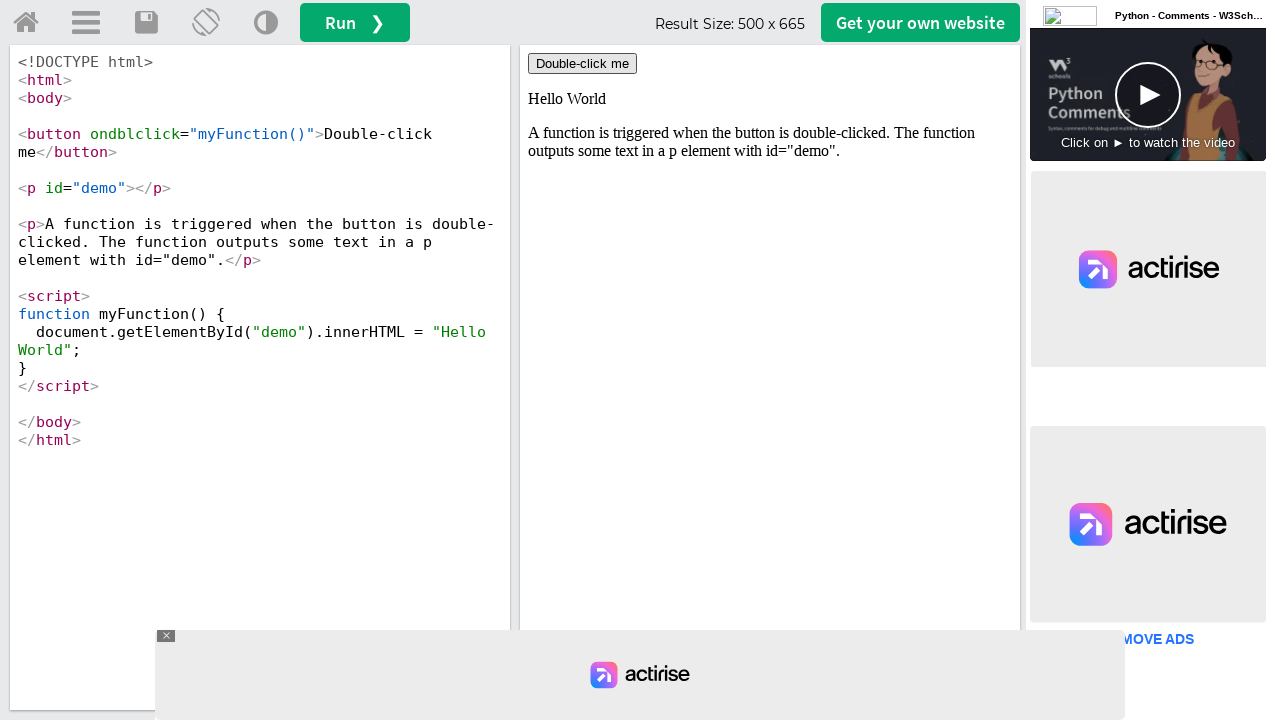

Located message element with id containing 'demo'
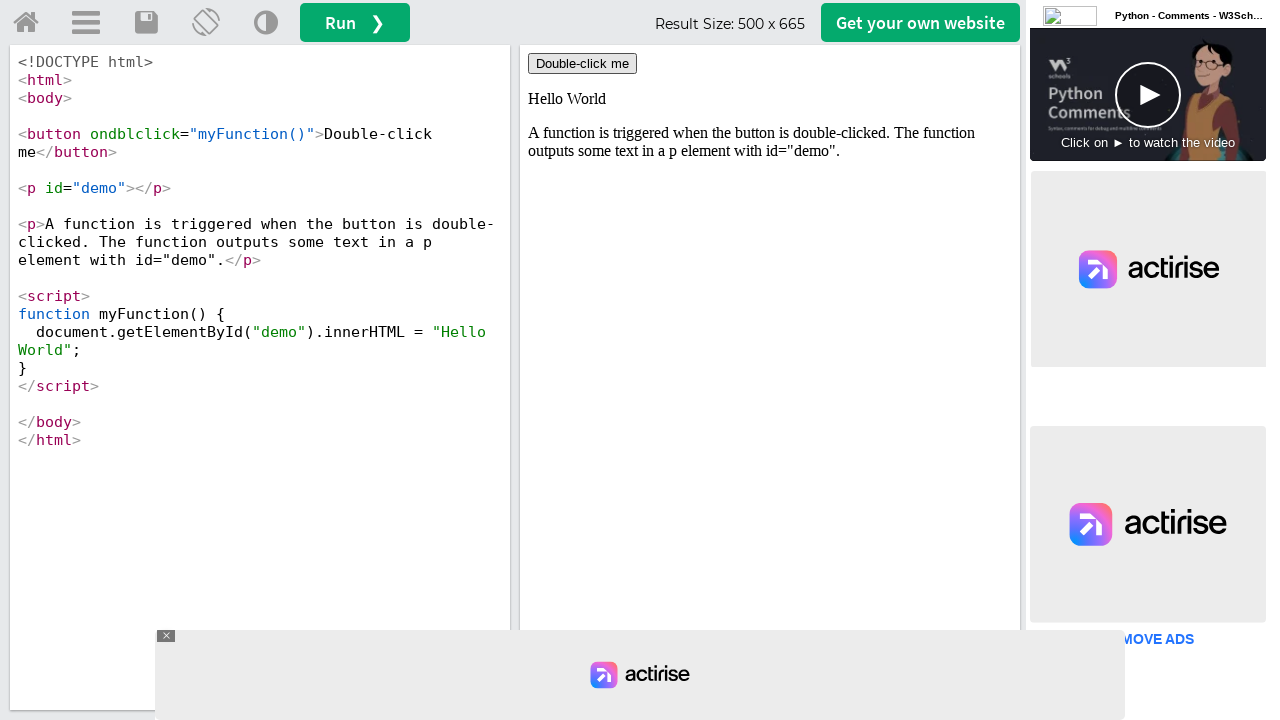

Message element became visible
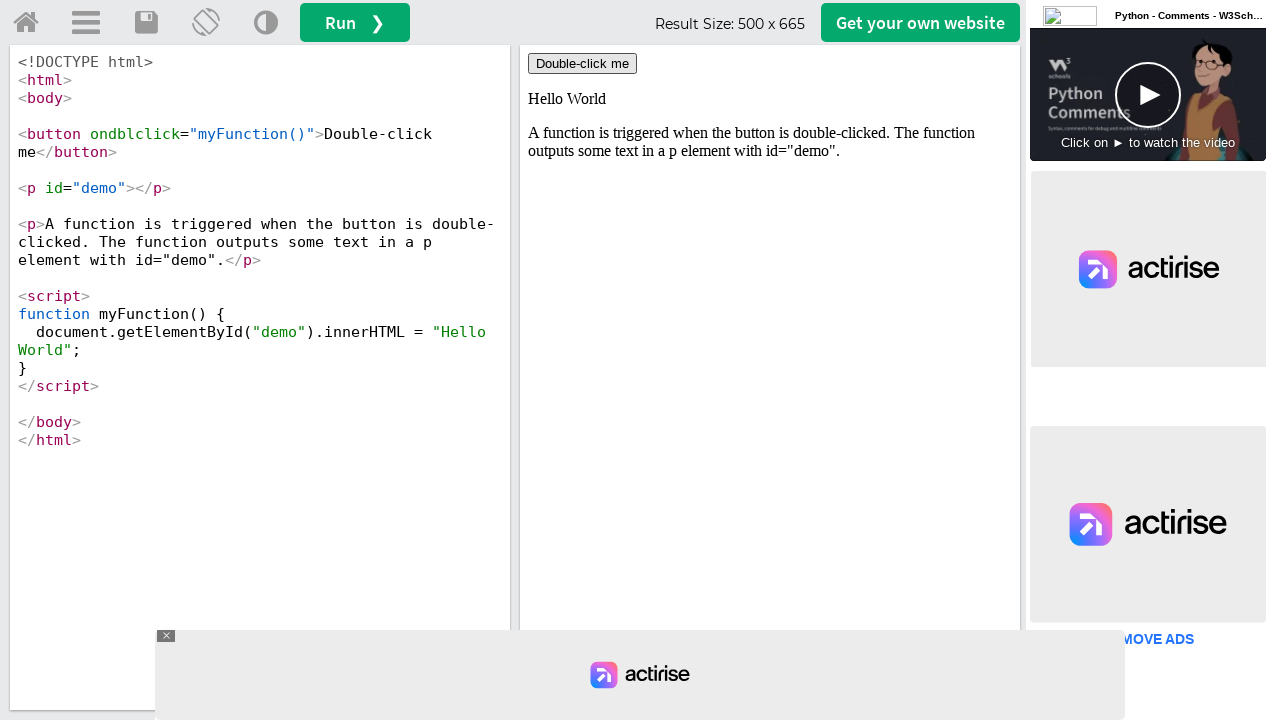

Verified message text changed to 'Hello World'
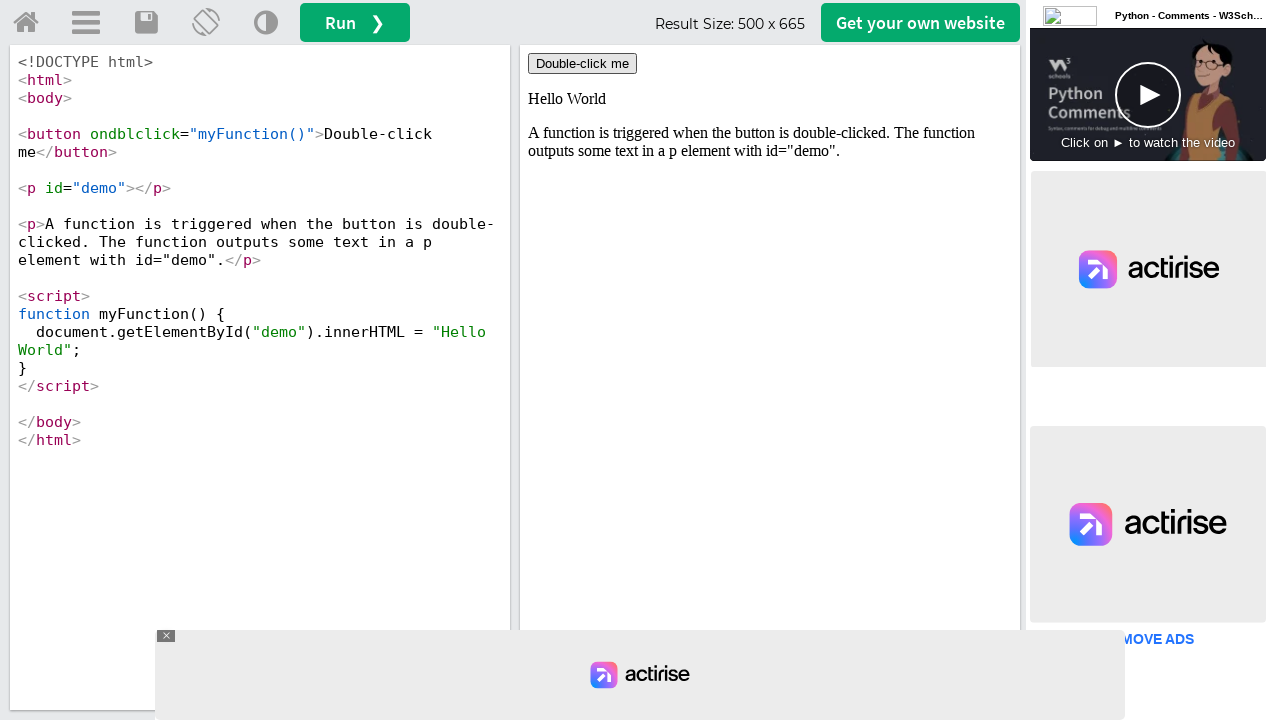

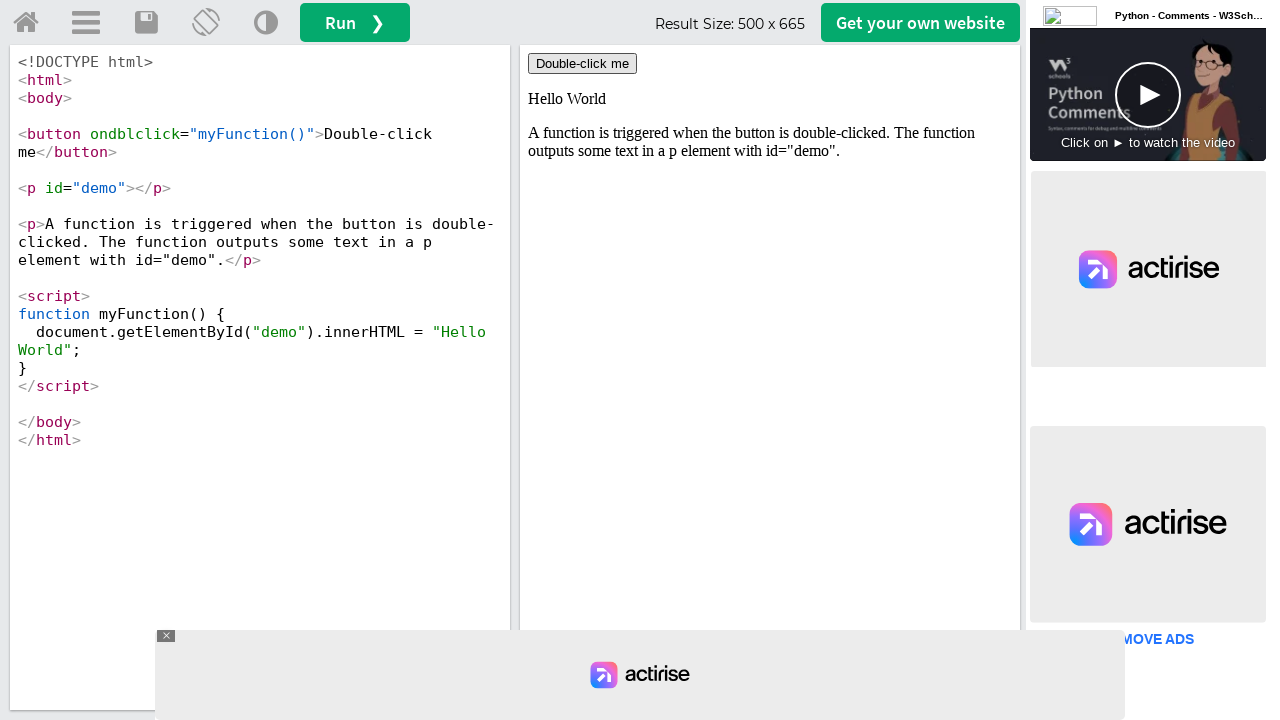